Tests the homepage slider functionality by clicking on the slider navigation button on the Etiya website.

Starting URL: https://www.etiya.com

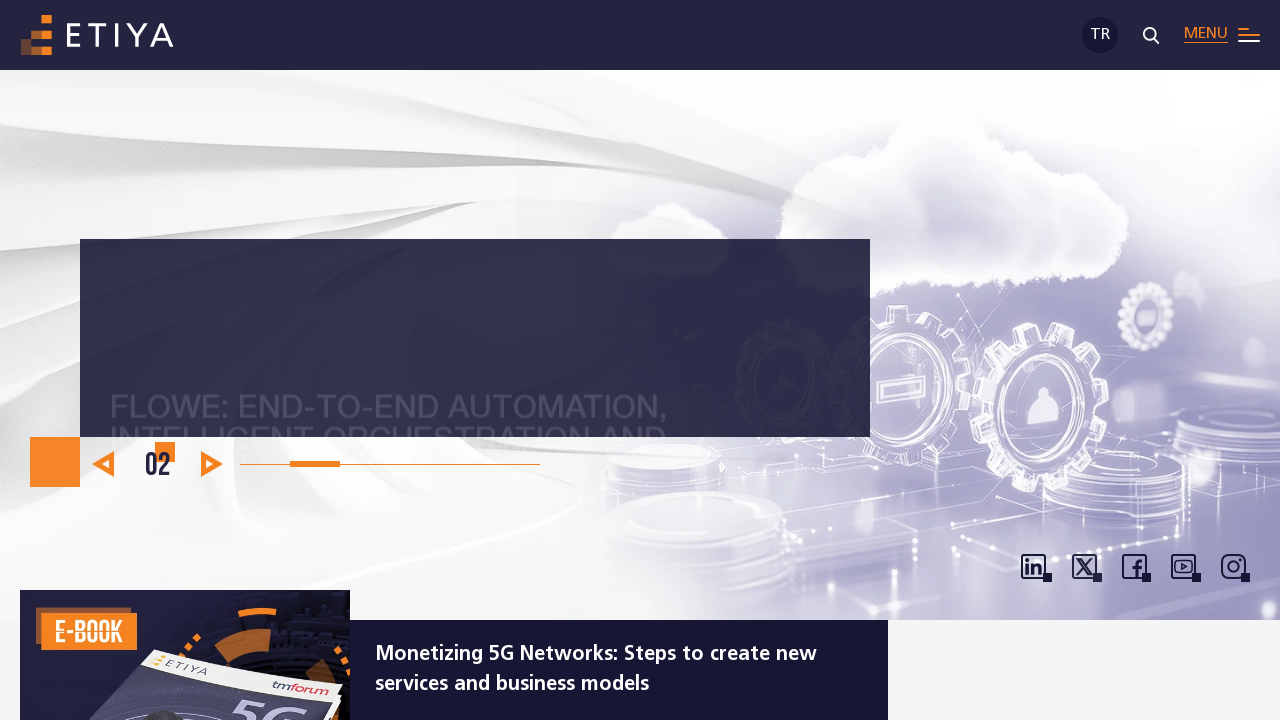

Waited for slider navigation button to be visible
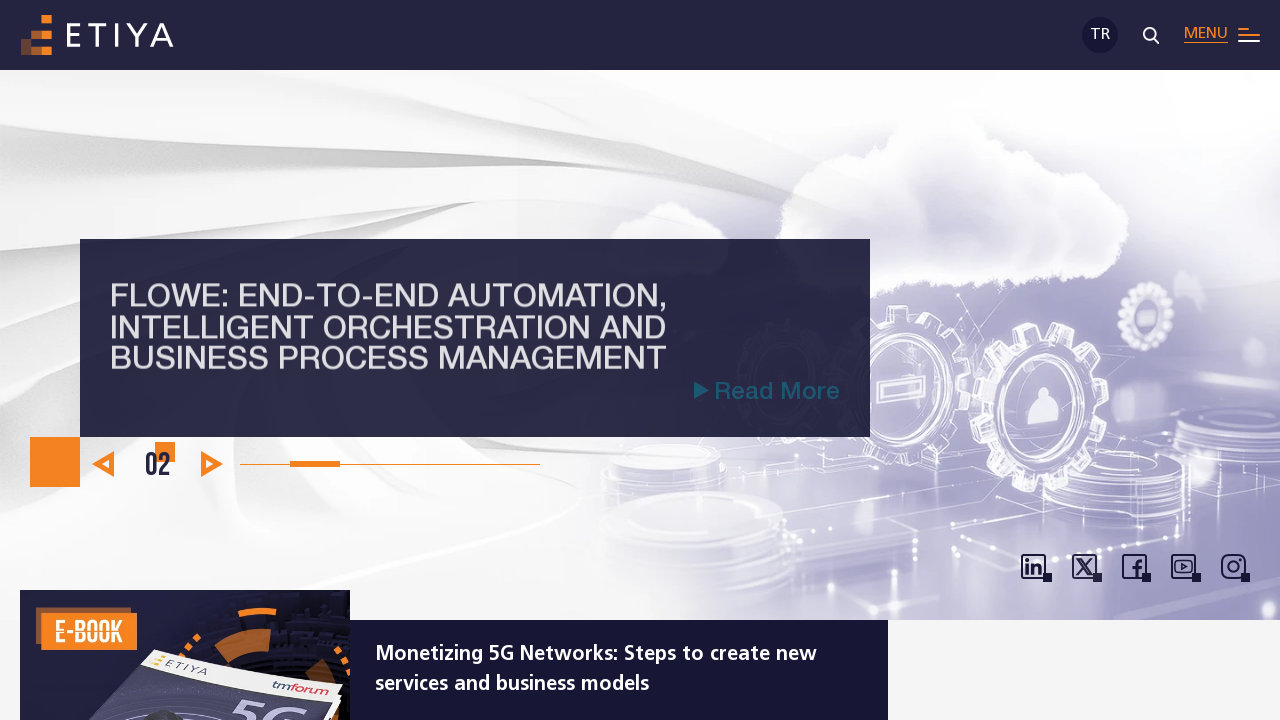

Clicked on slider navigation button at (103, 464) on xpath=//*[@id='home-slider']/div[2]/button[1]
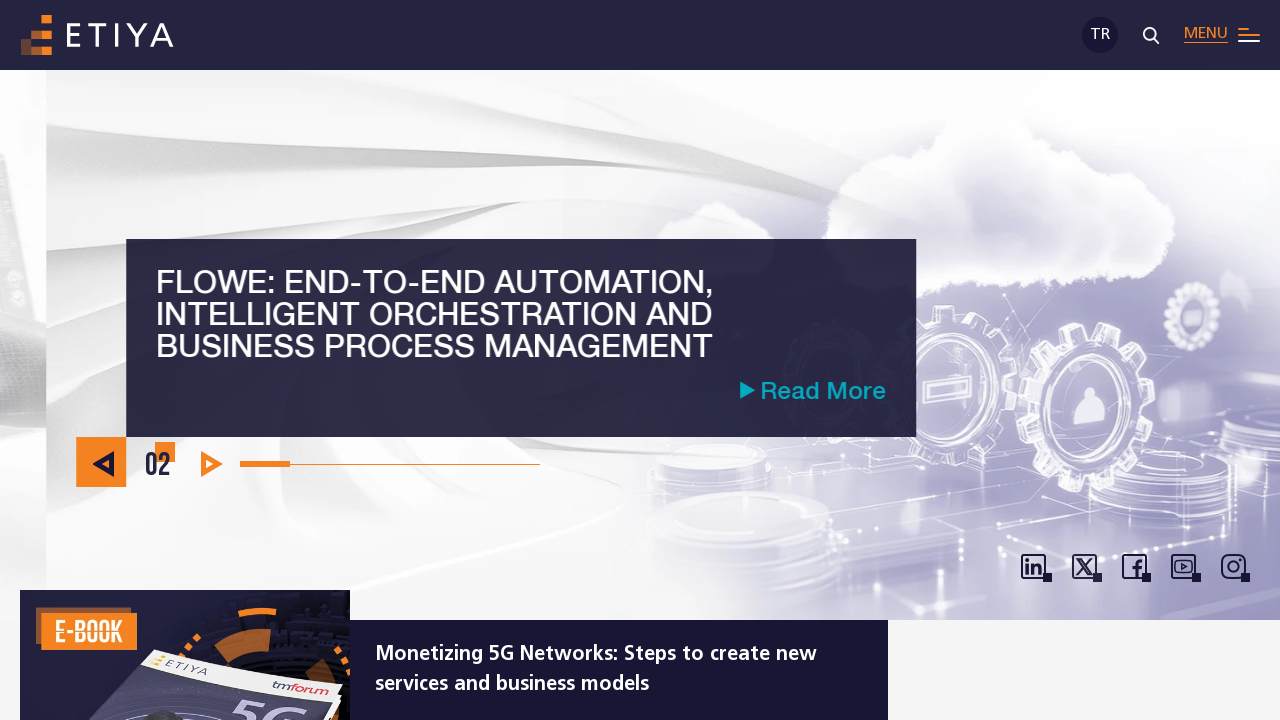

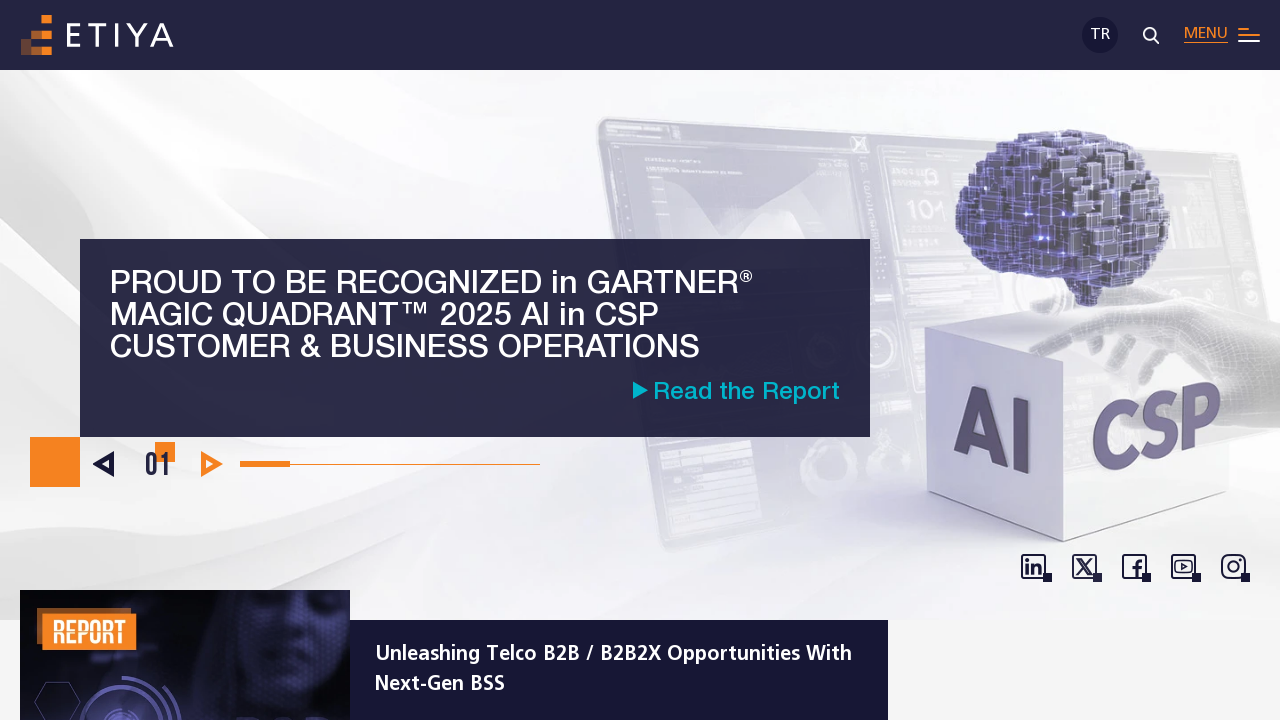